Tests selecting "Other" from the Select One dropdown on the DemoQA select menu page

Starting URL: https://demoqa.com/select-menu

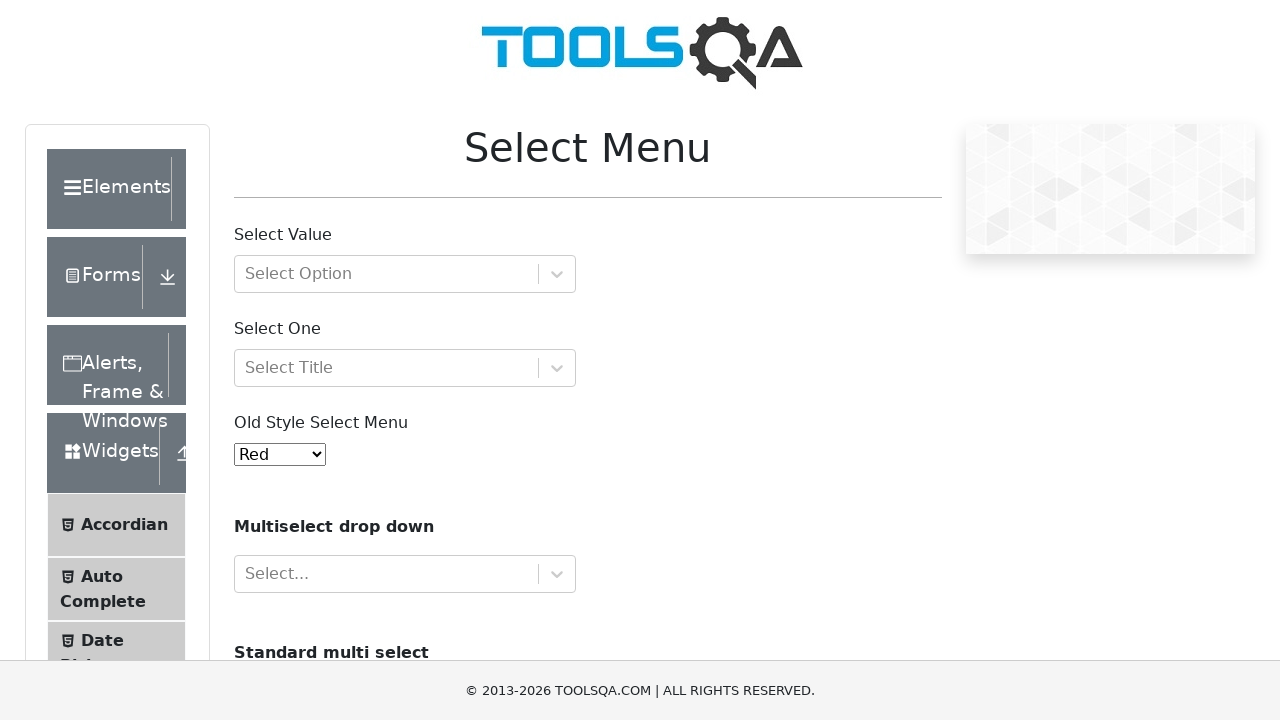

Scrolled page to dropdown position
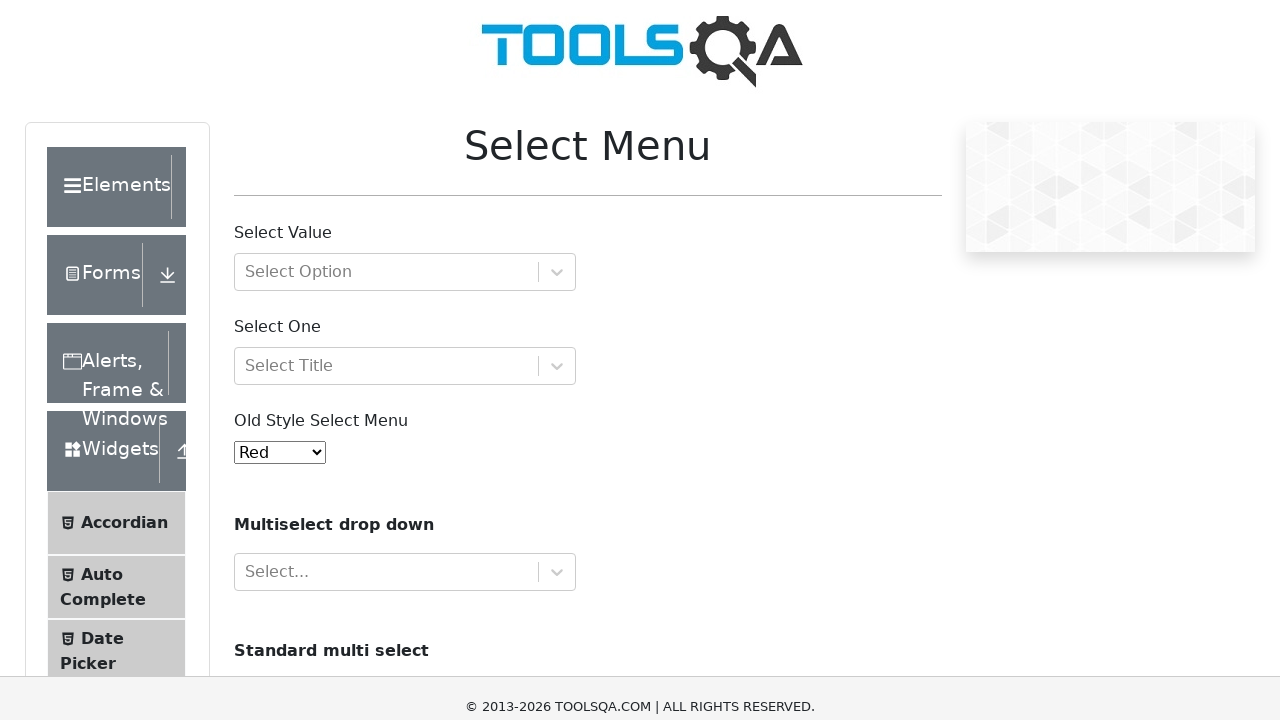

Clicked Select One dropdown to expand it at (405, 19) on #selectOne
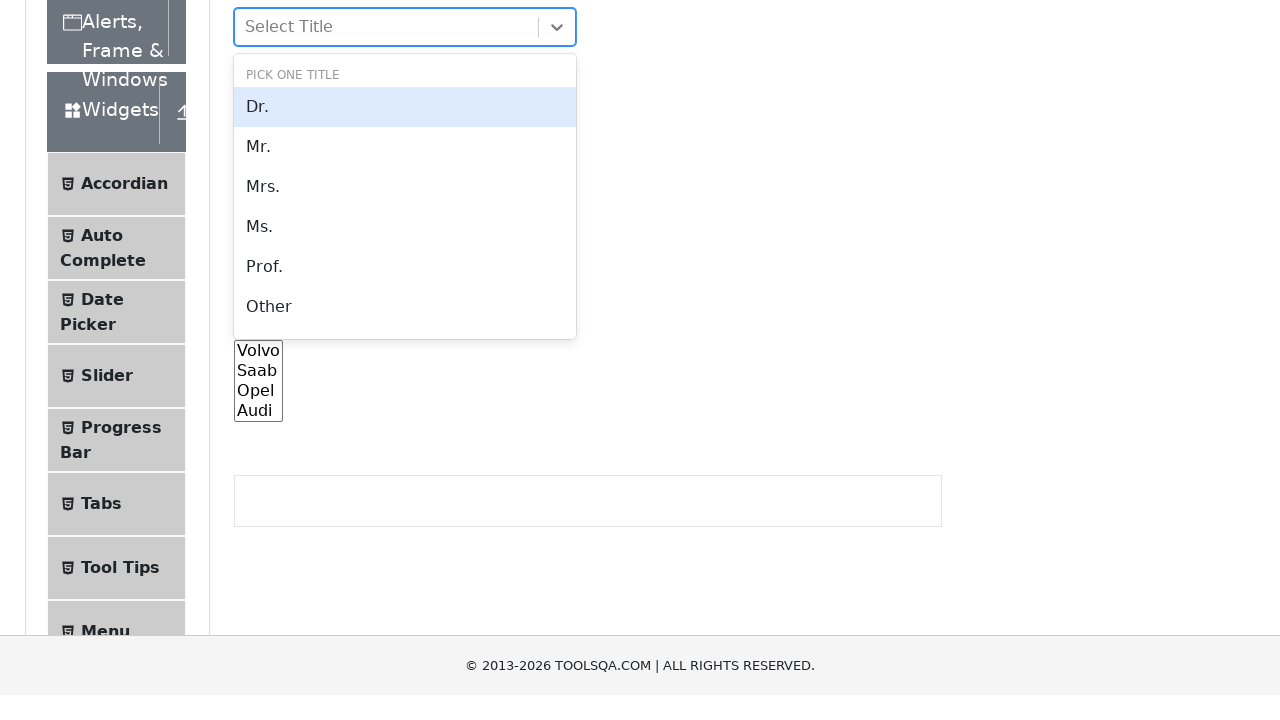

Selected 'Other' from the dropdown menu at (405, 648) on xpath=//div[@id = 'react-select-3-option-0-5']
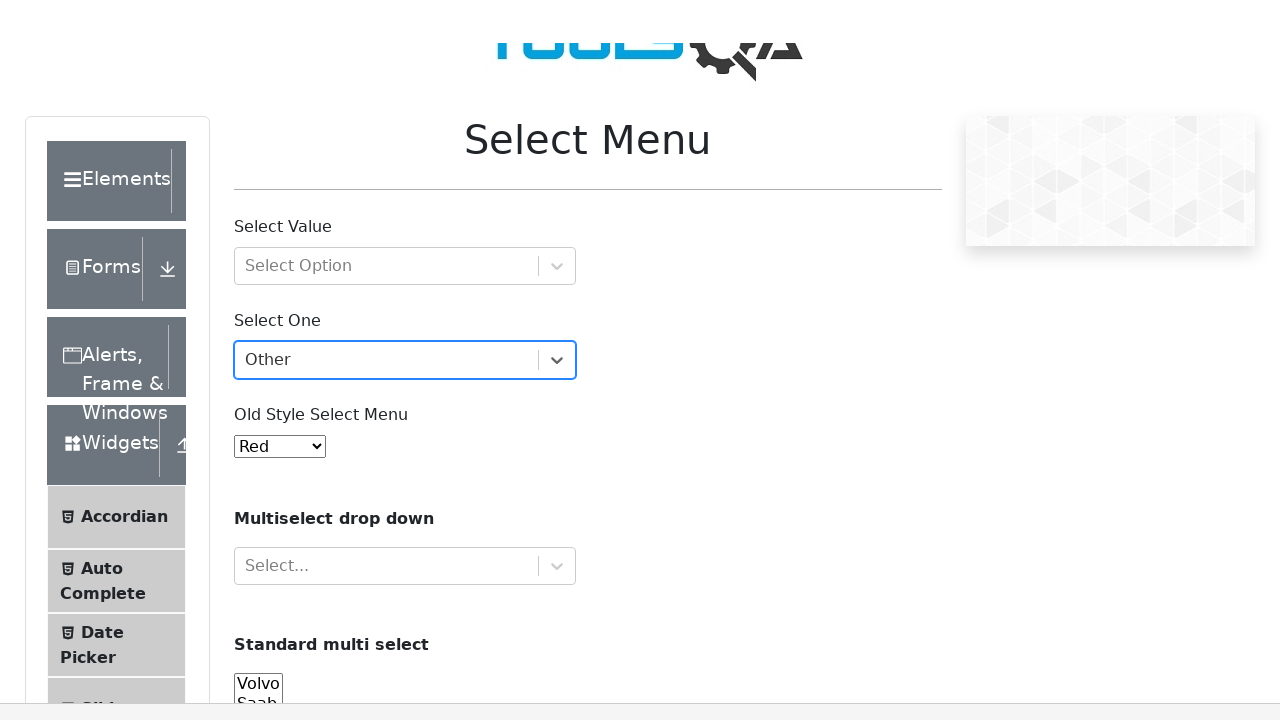

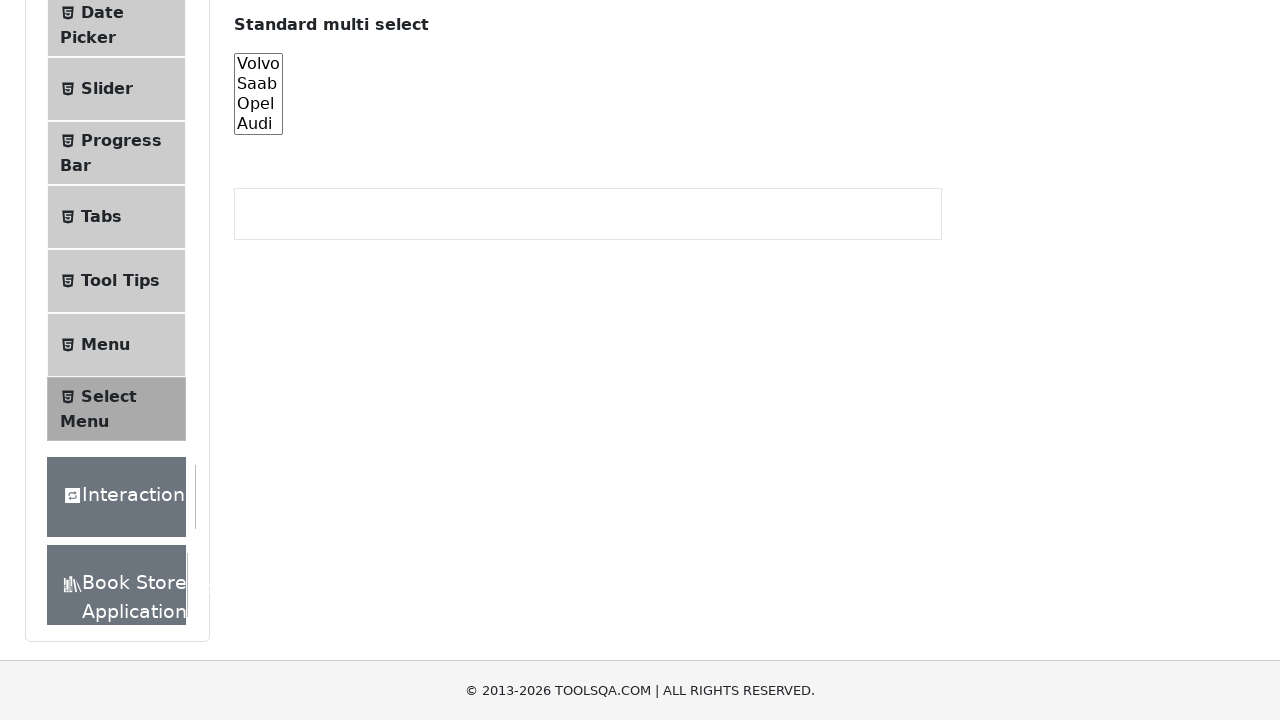